Performs a drag and drop operation by dragging element A to element B's position

Starting URL: https://the-internet.herokuapp.com/drag_and_drop

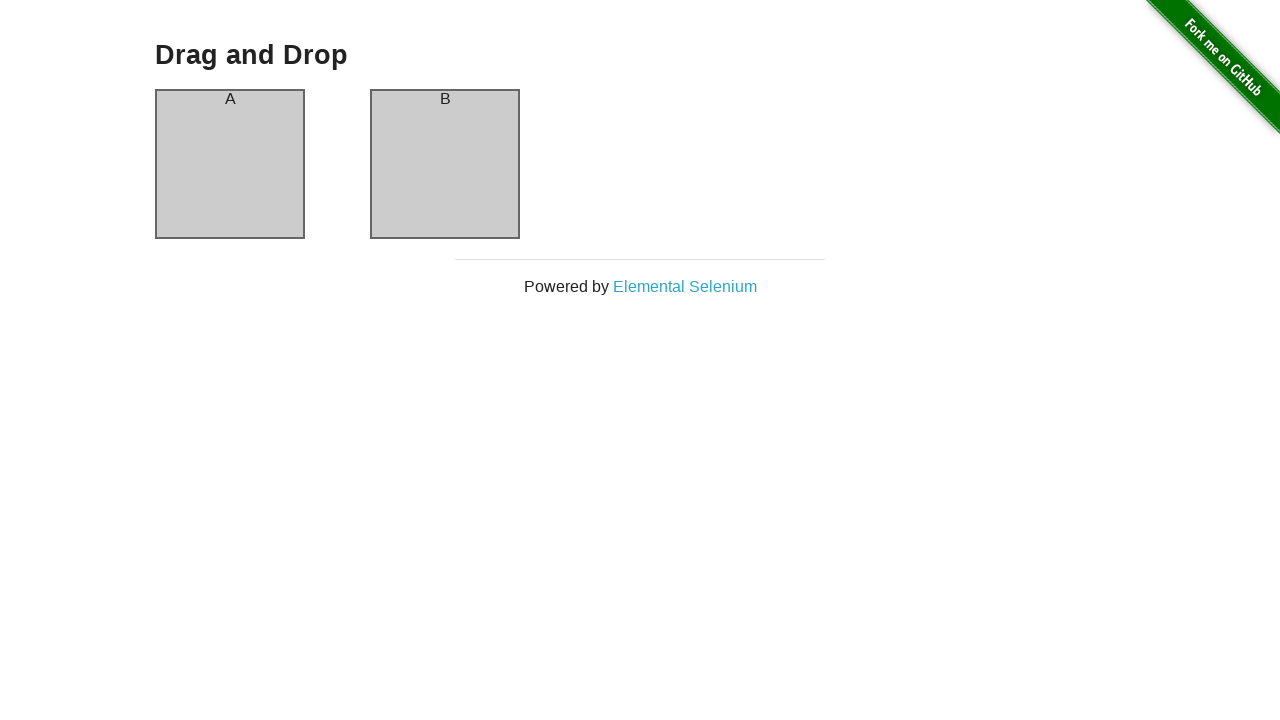

Located source element (column-a) for drag operation
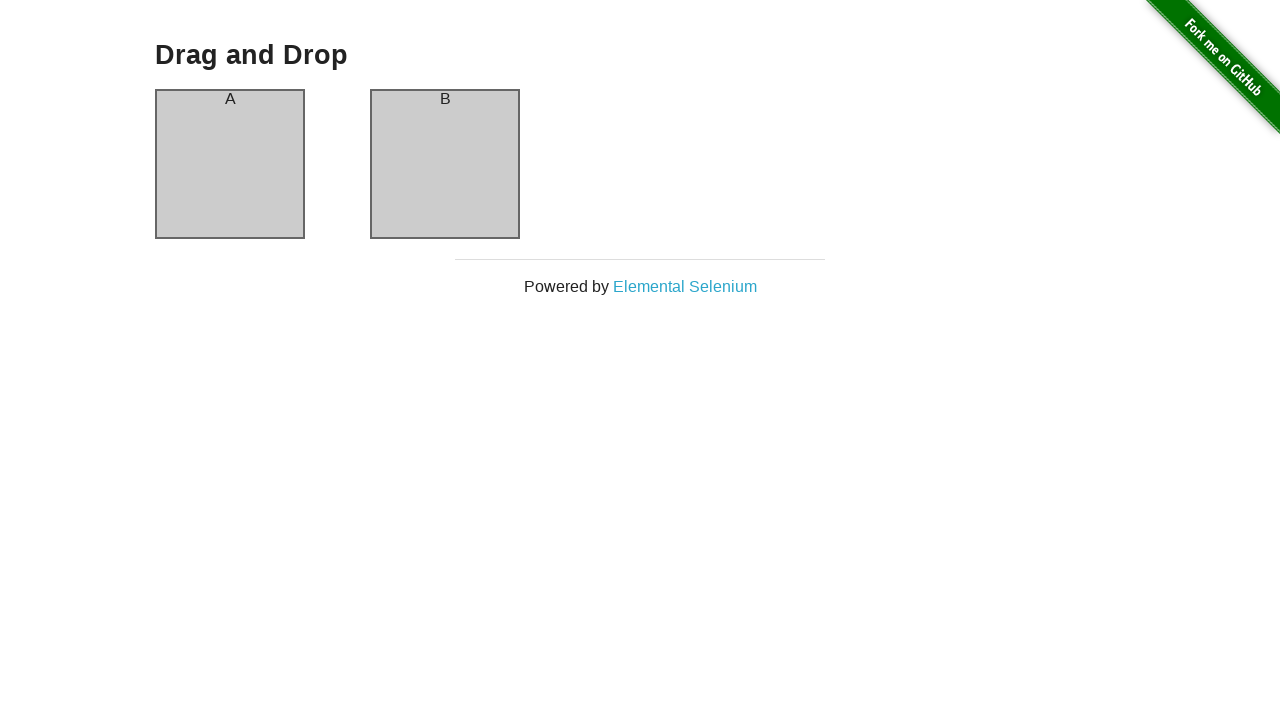

Located target element (column-b) for drop operation
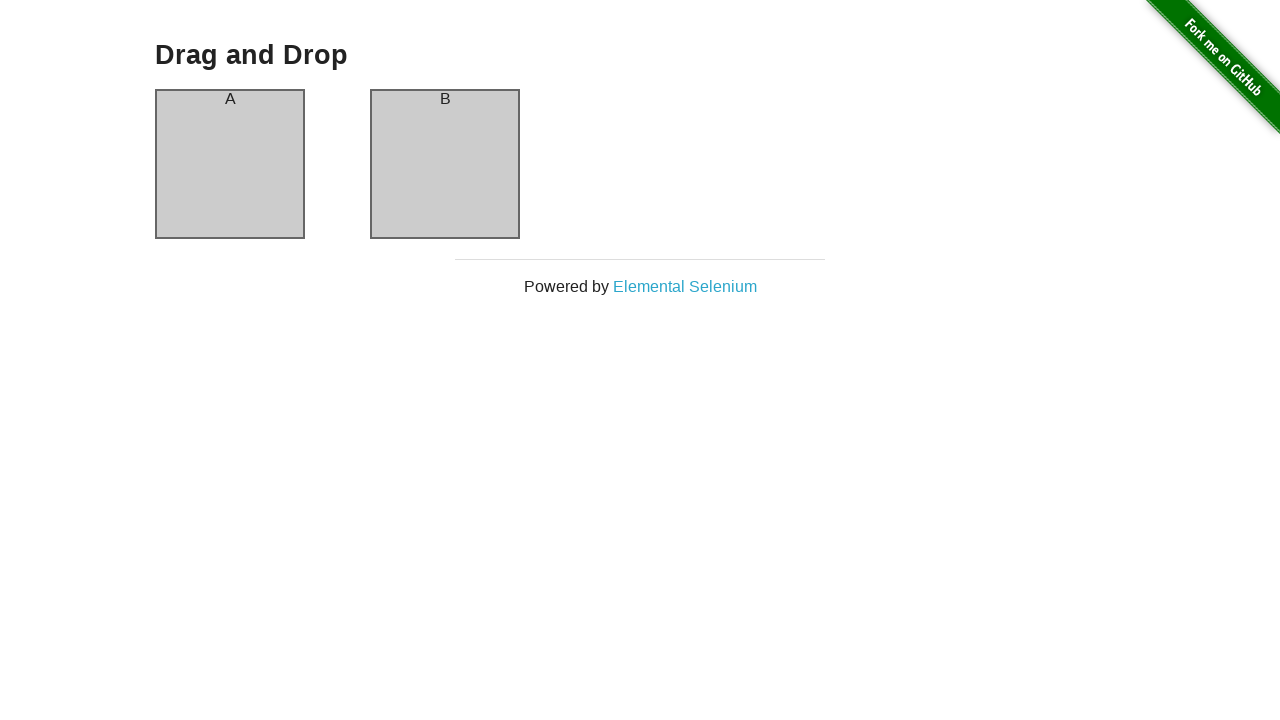

Dragged element A to element B's position at (445, 164)
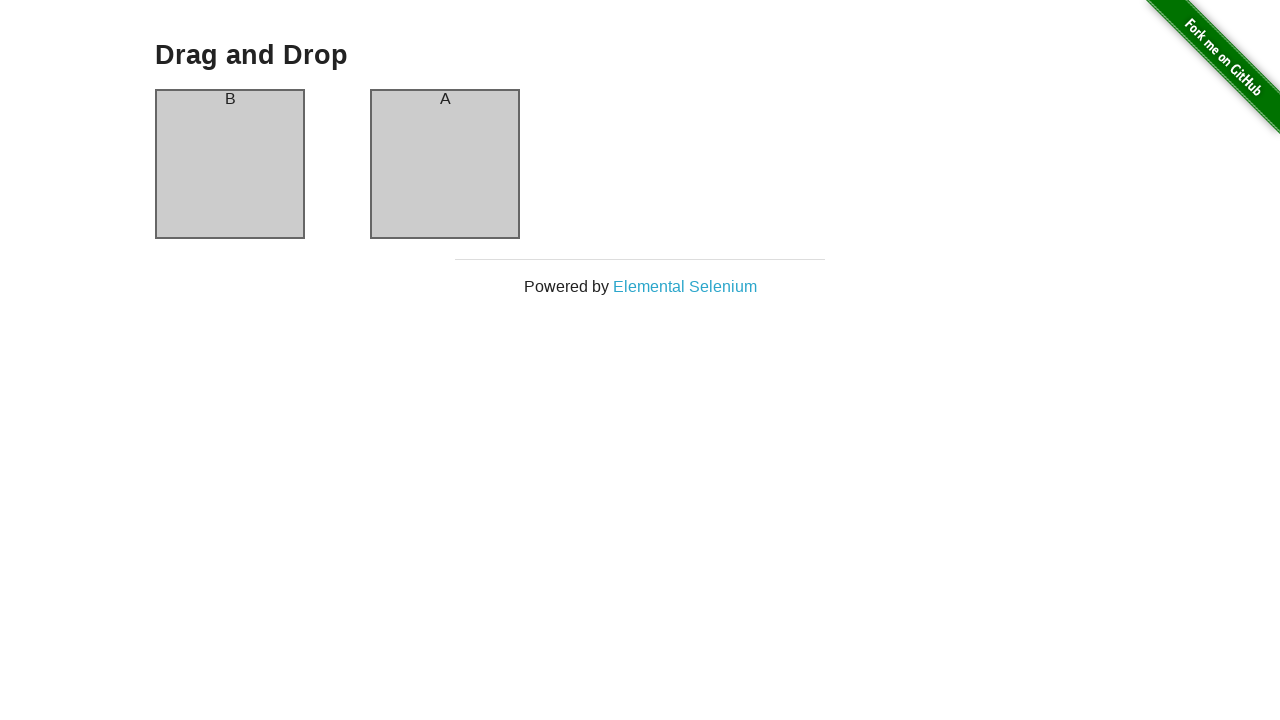

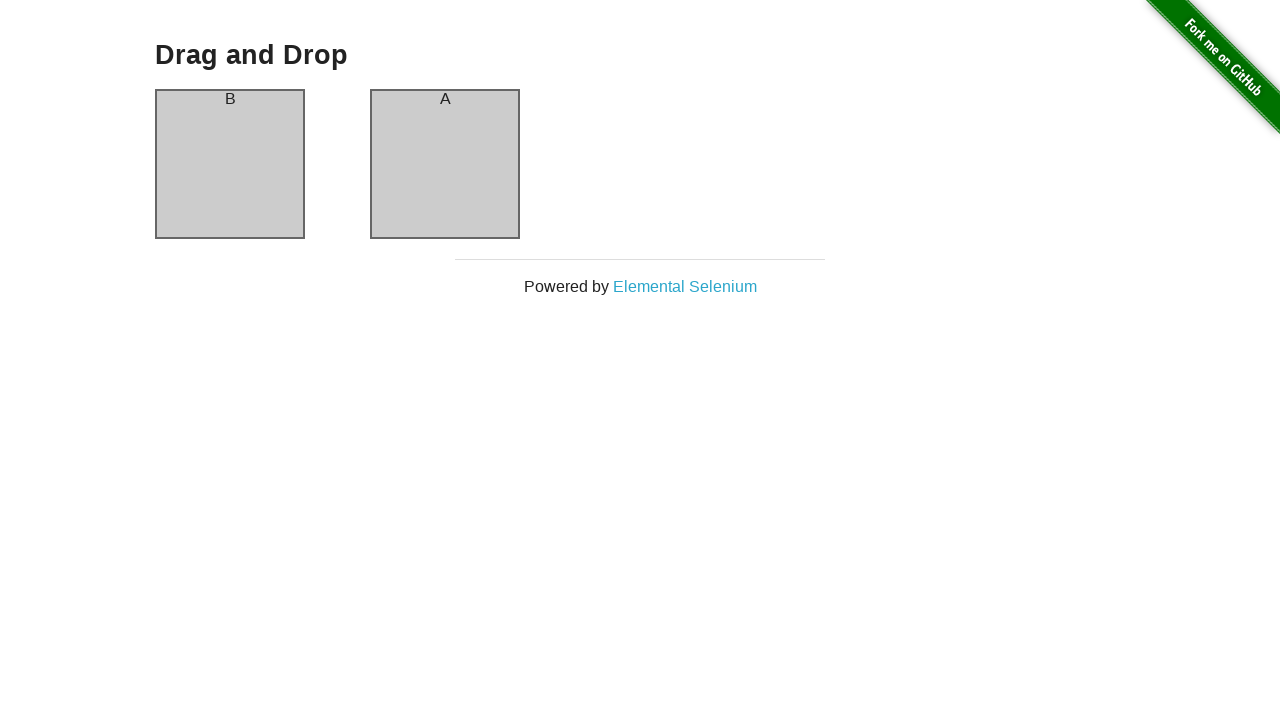